Tests file upload functionality by selecting a file through the file input and submitting the form

Starting URL: https://rori4.github.io/selenium-practice/#/pages/practice/file-form

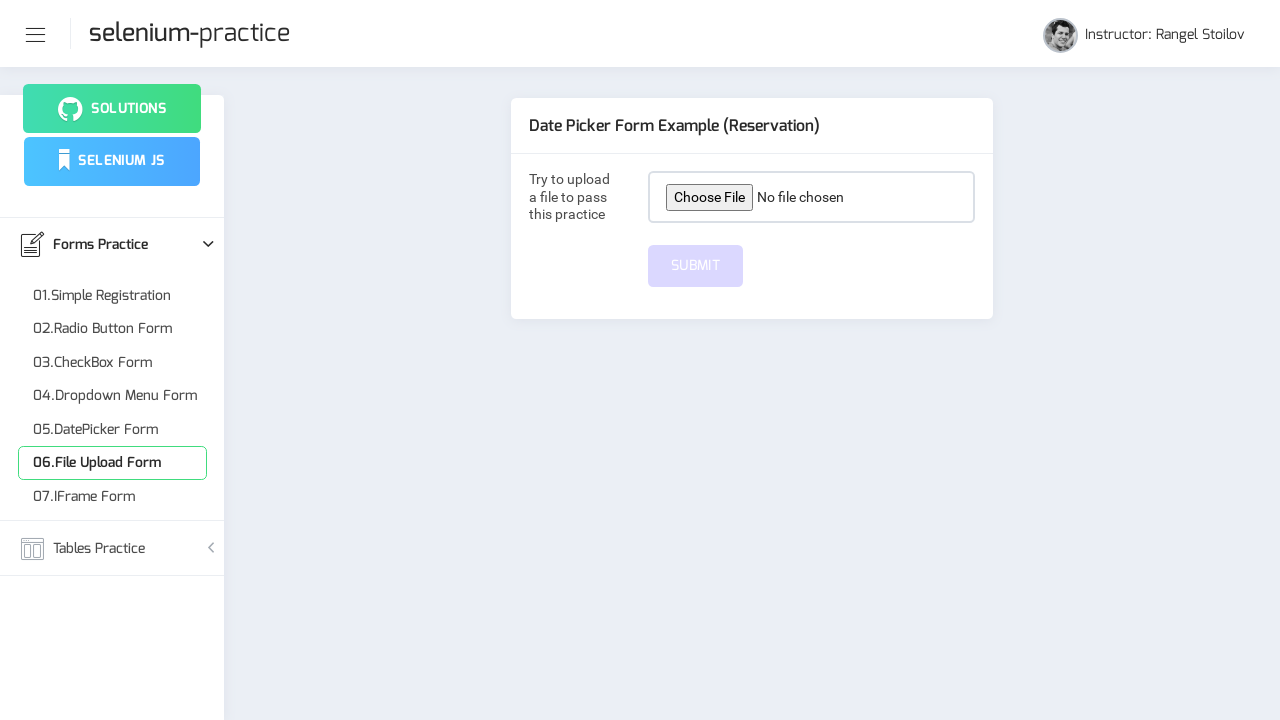

Created temporary test JPEG file for upload
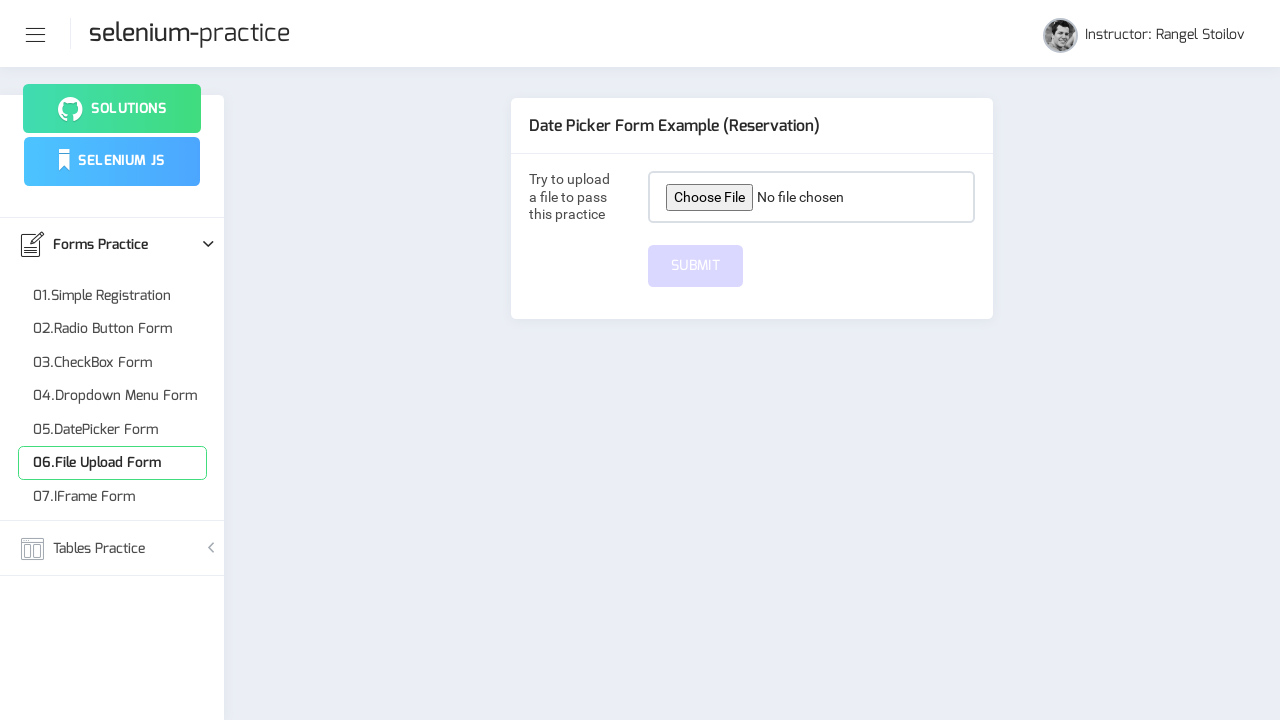

Selected test file through file input
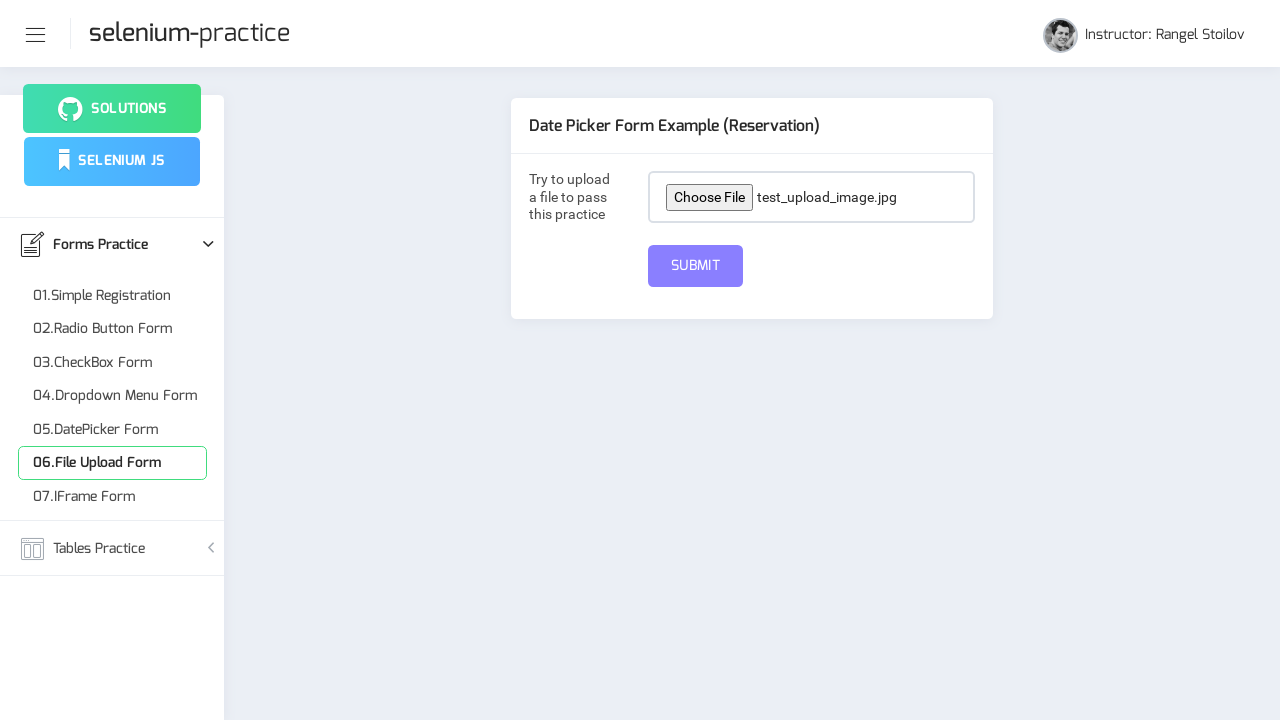

Clicked submit button to upload file at (696, 266) on button#submit
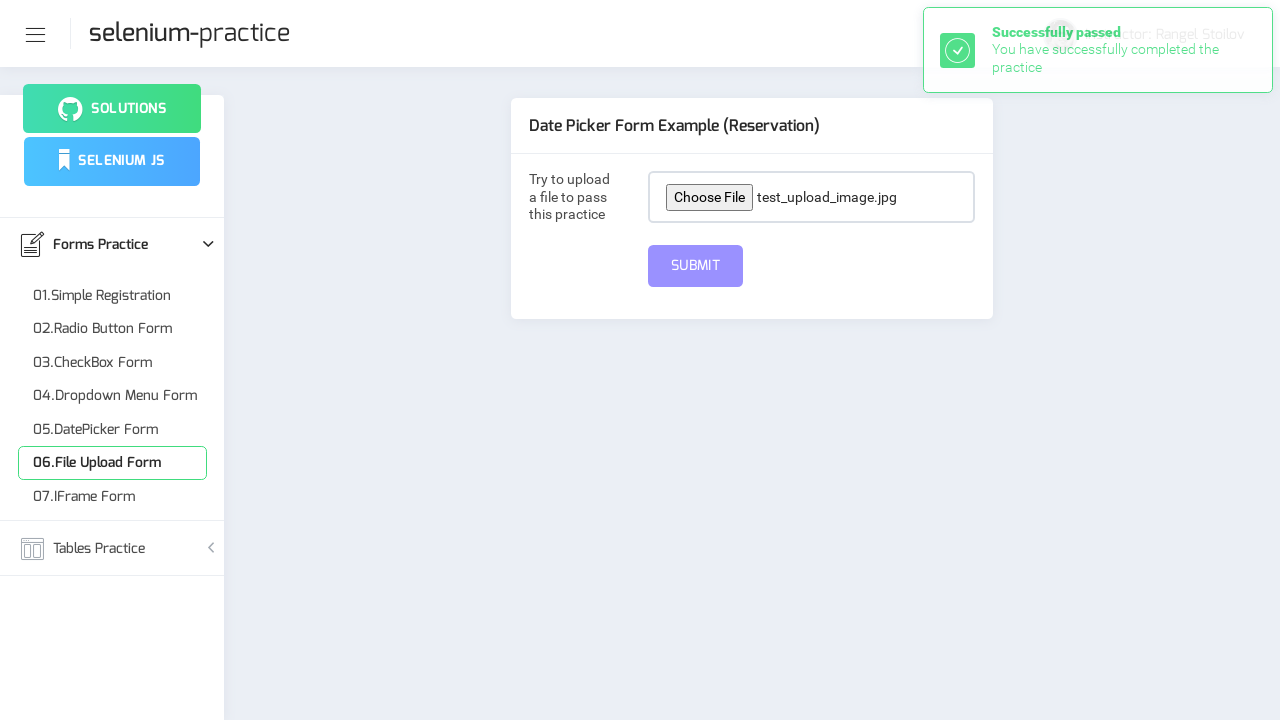

Waited for form submission to complete
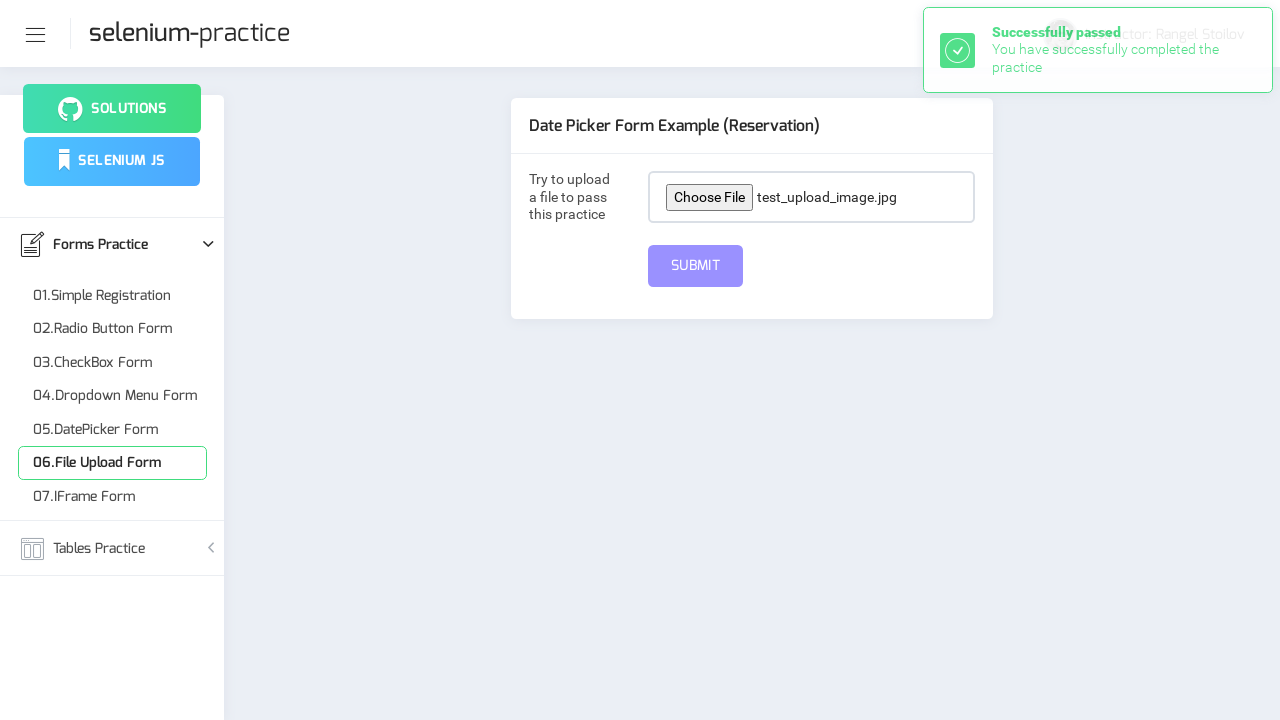

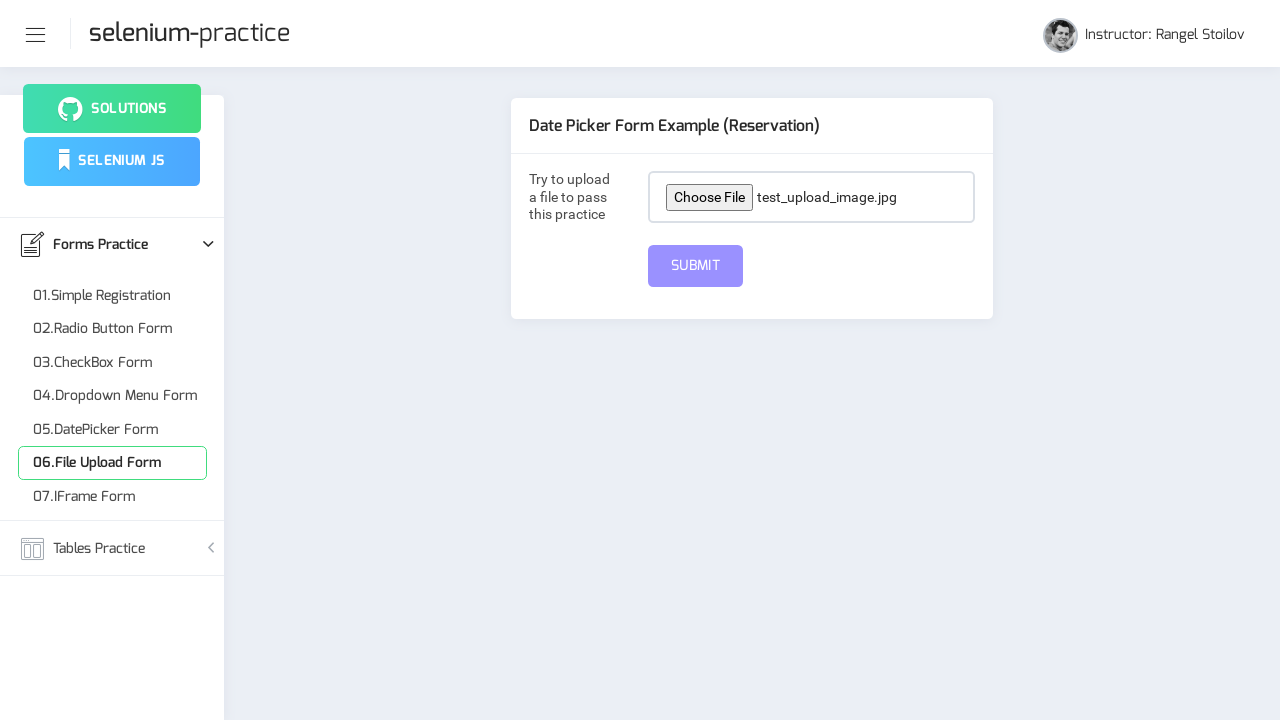